Tests popup validations including hiding/showing elements, handling dialog popups, mouse hover interactions, and interacting with elements inside an iframe.

Starting URL: https://rahulshettyacademy.com/AutomationPractice/

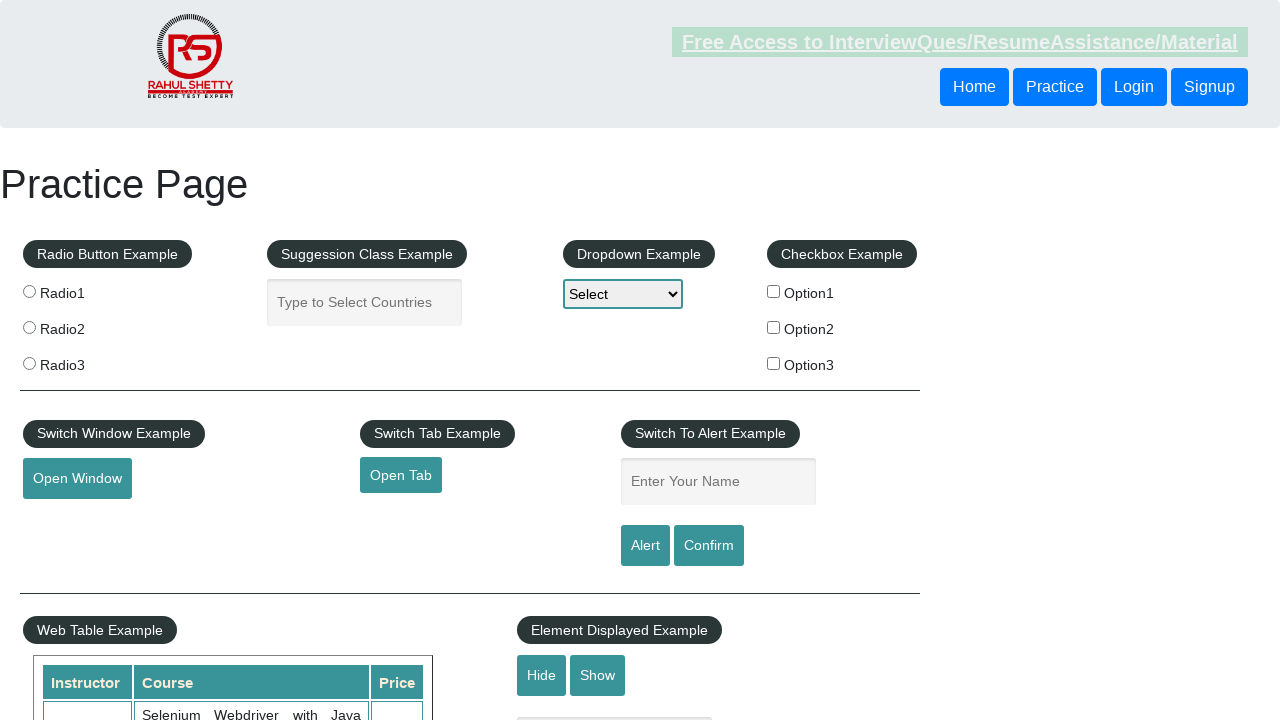

Verified text box is initially visible
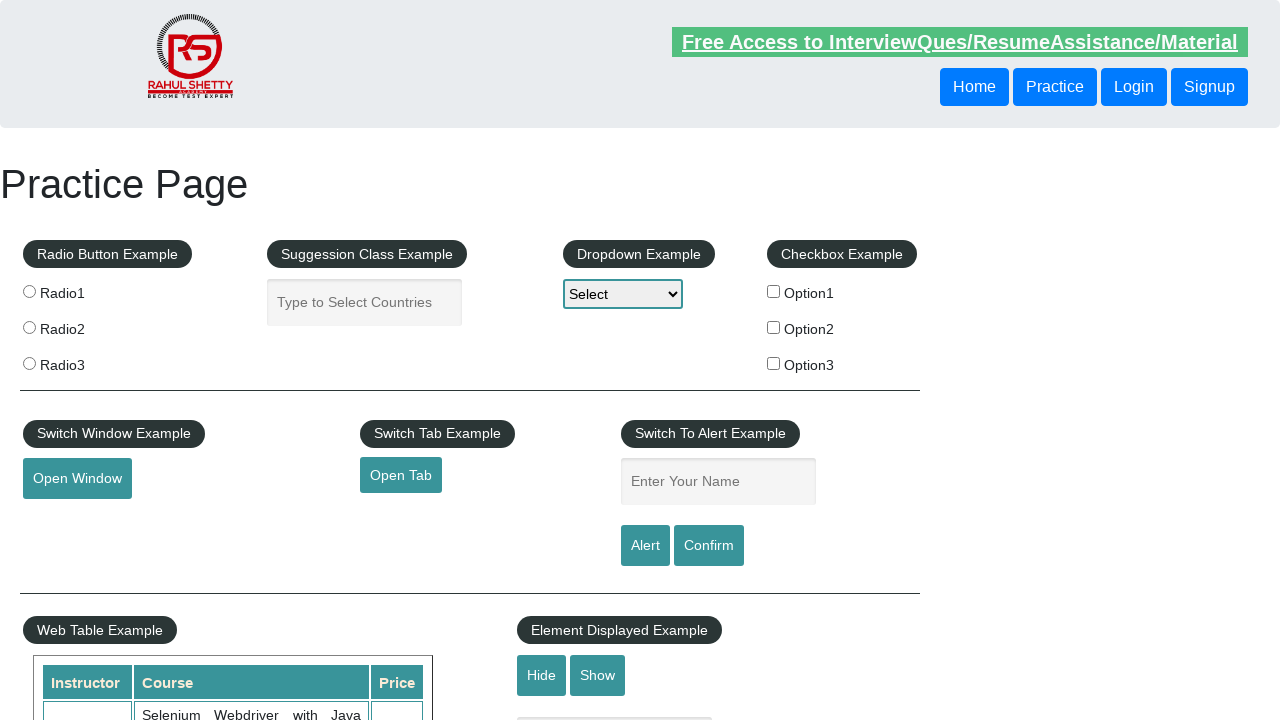

Clicked hide button to hide the text box at (542, 675) on #hide-textbox
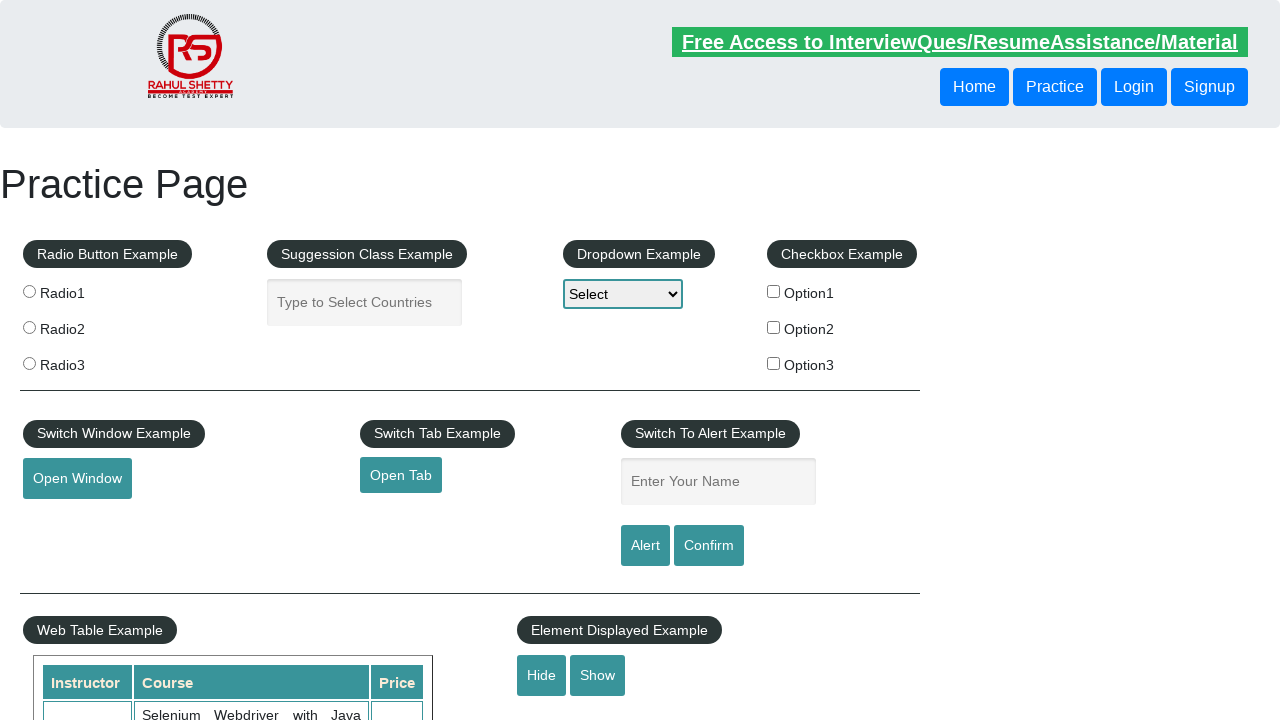

Verified text box is now hidden
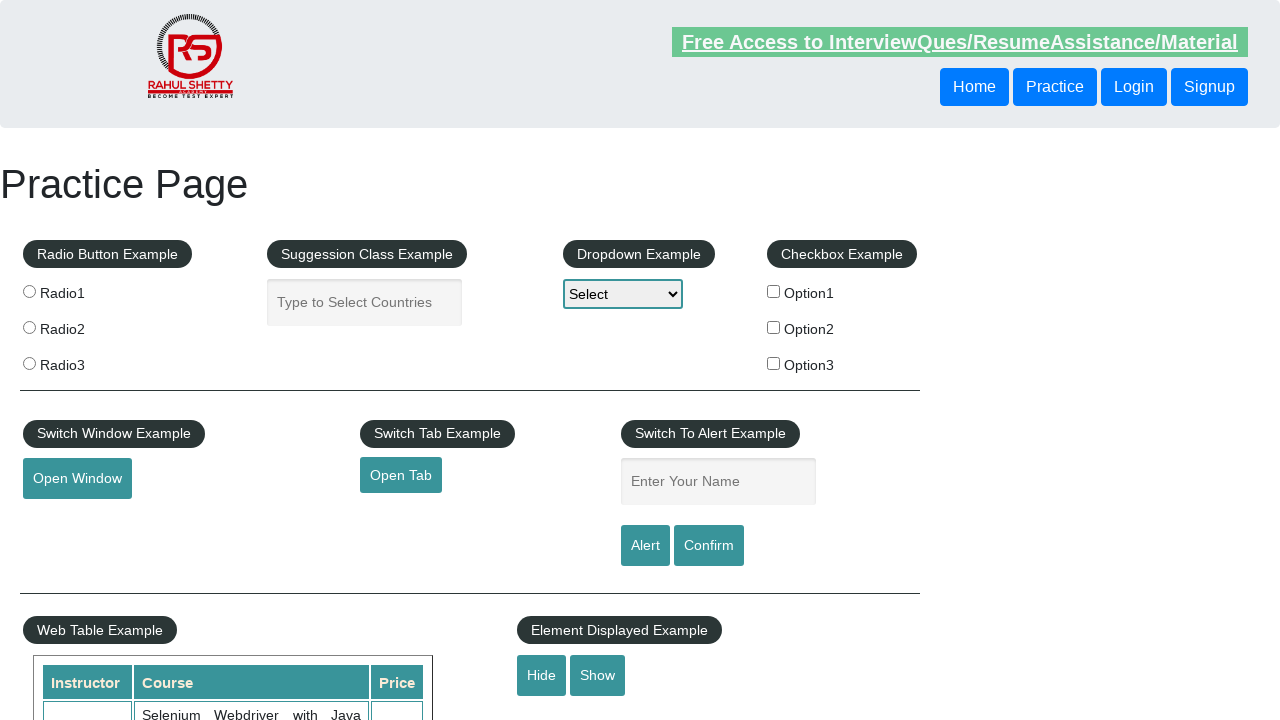

Set up dialog handler to accept alerts and confirms
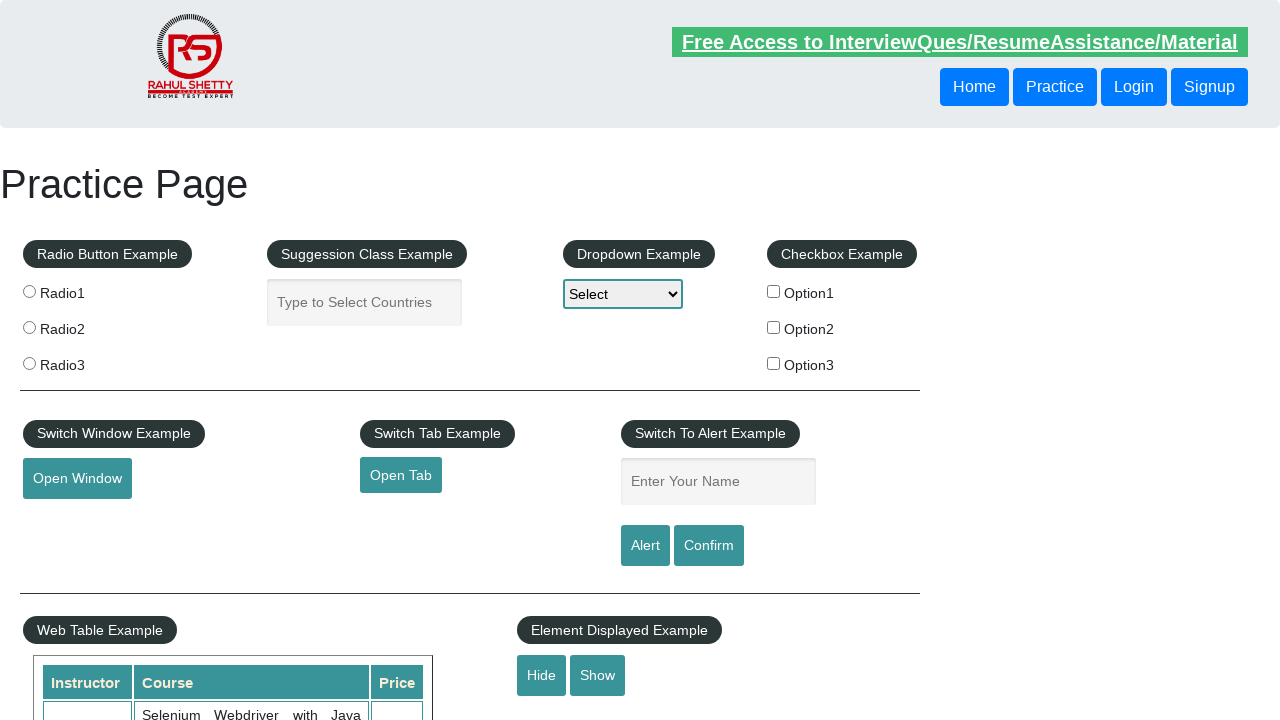

Clicked confirm button which triggered a dialog popup at (709, 546) on #confirmbtn
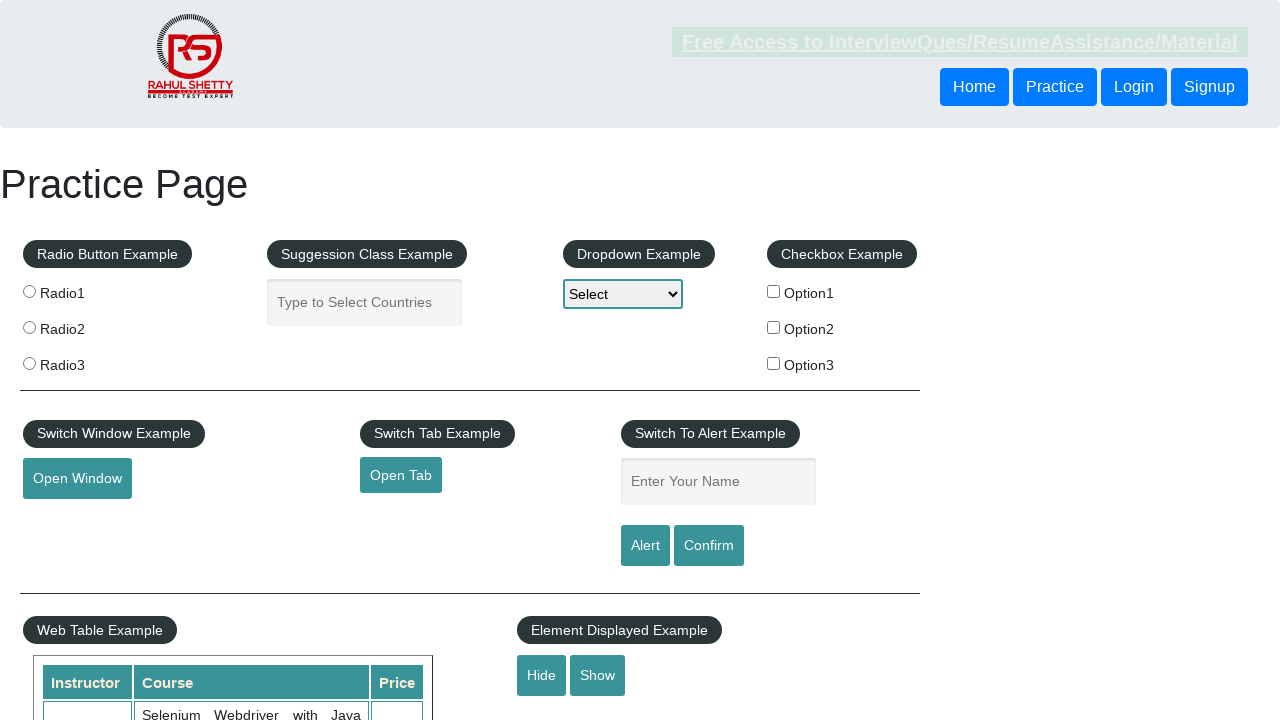

Hovered over the mouse hover element at (83, 361) on #mousehover
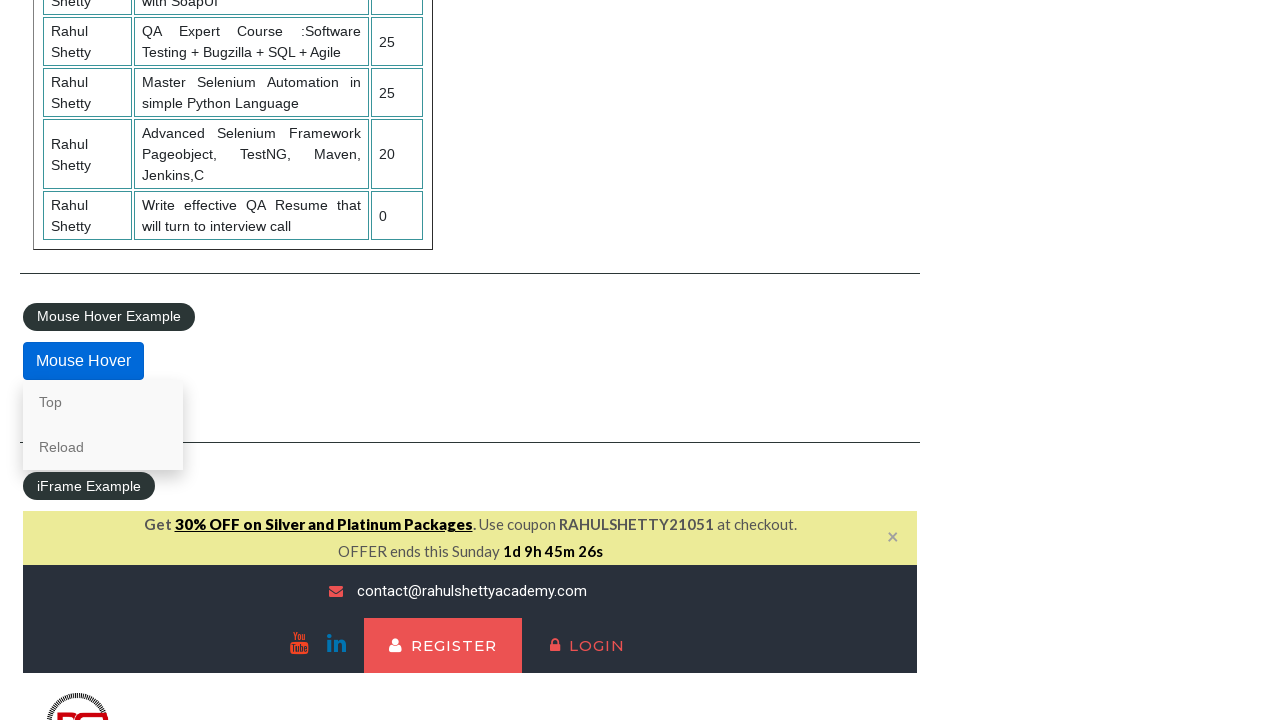

Clicked on lifetime access link inside iframe at (307, 360) on #courses-iframe >> internal:control=enter-frame >> li a[href*='lifetime-access']
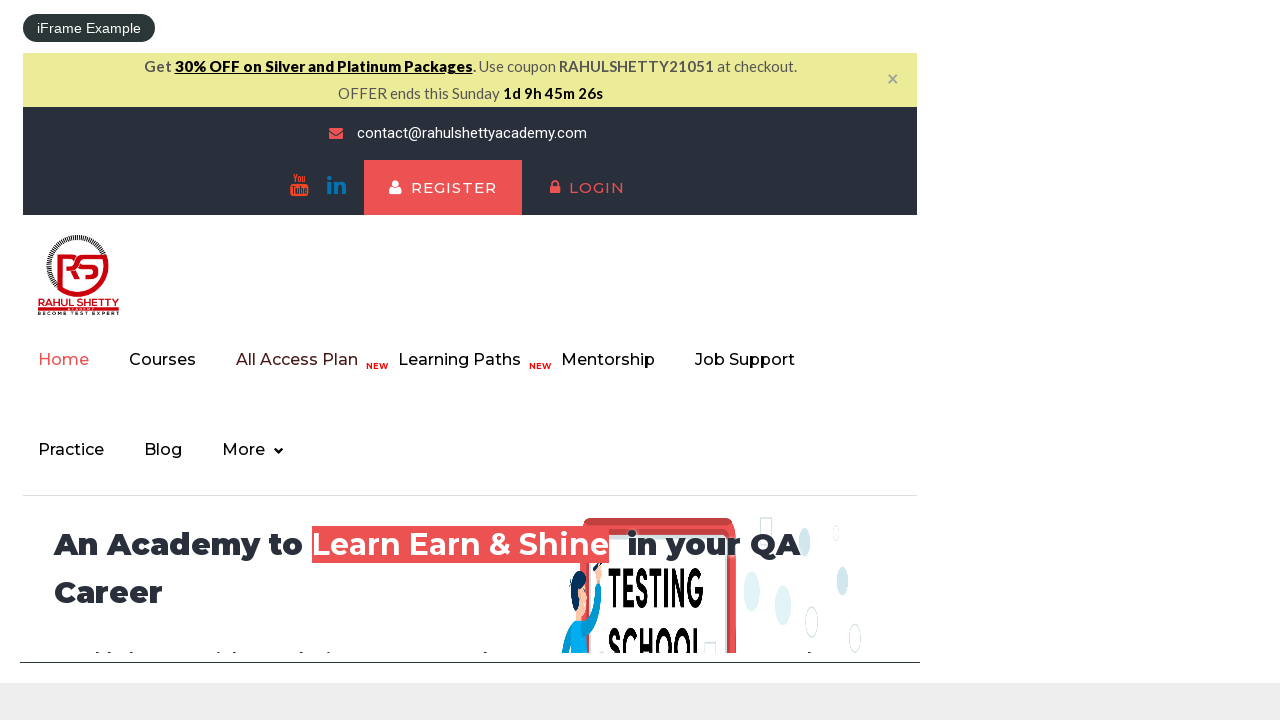

Verified 'Happy Subscibers!' heading is visible in iframe
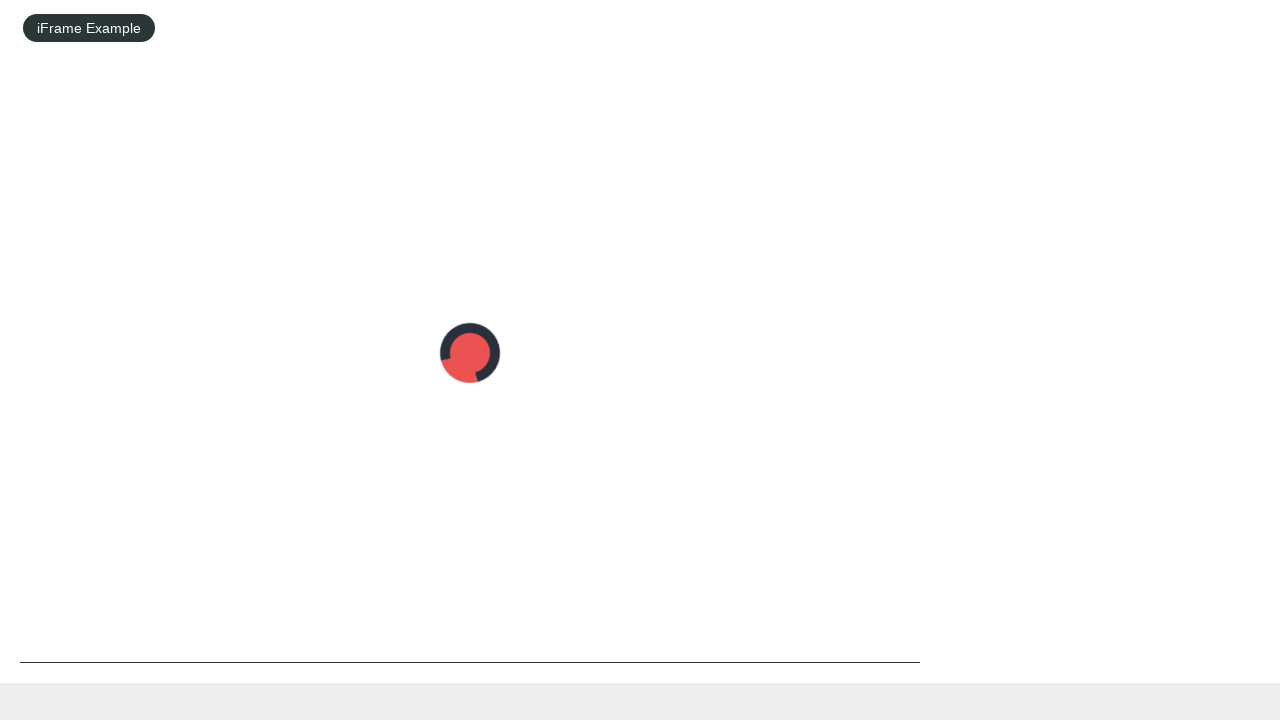

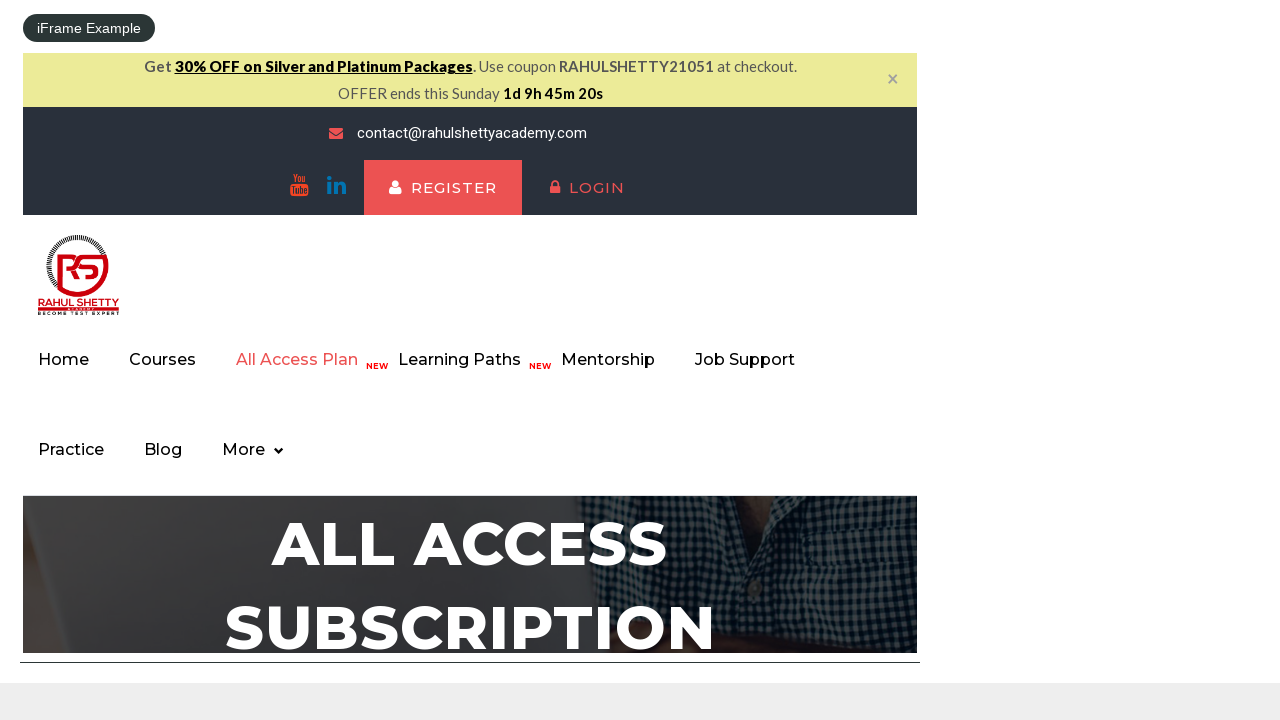